Tests a single-select dropdown by selecting options using different methods (index, value, visible text) and verifies dropdown properties

Starting URL: https://demoqa.com/select-menu

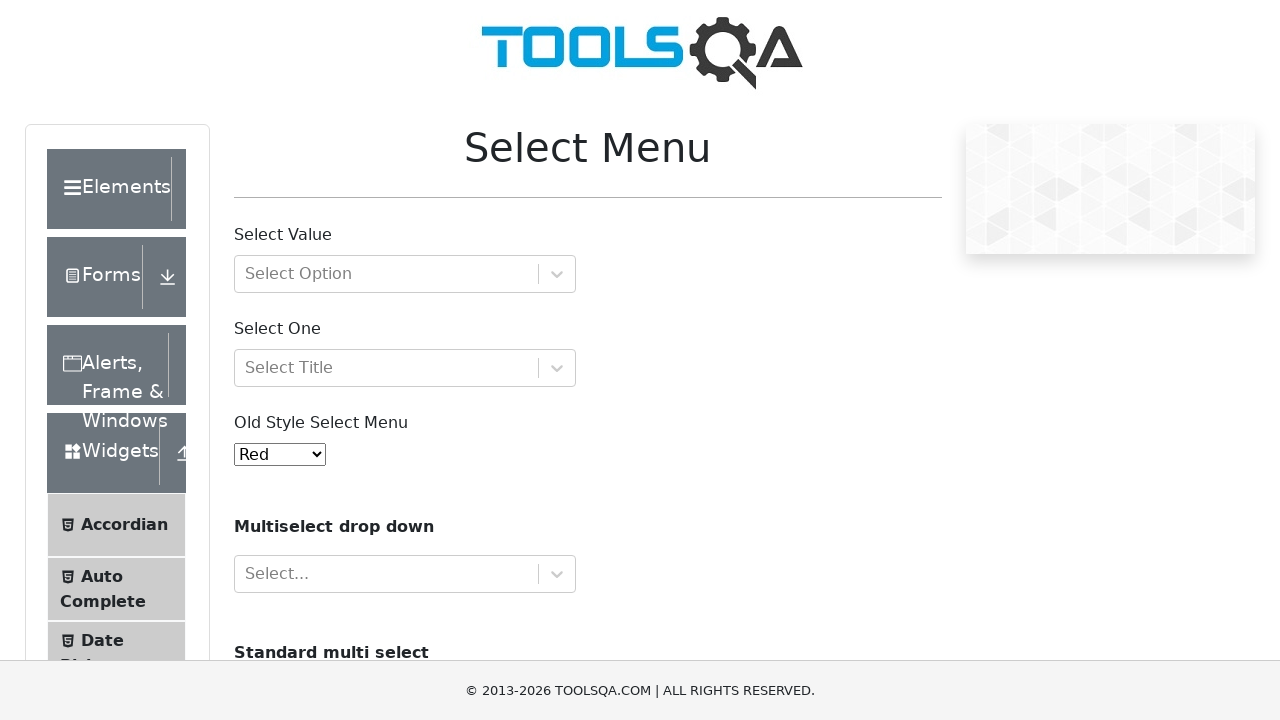

Located the single-select dropdown element
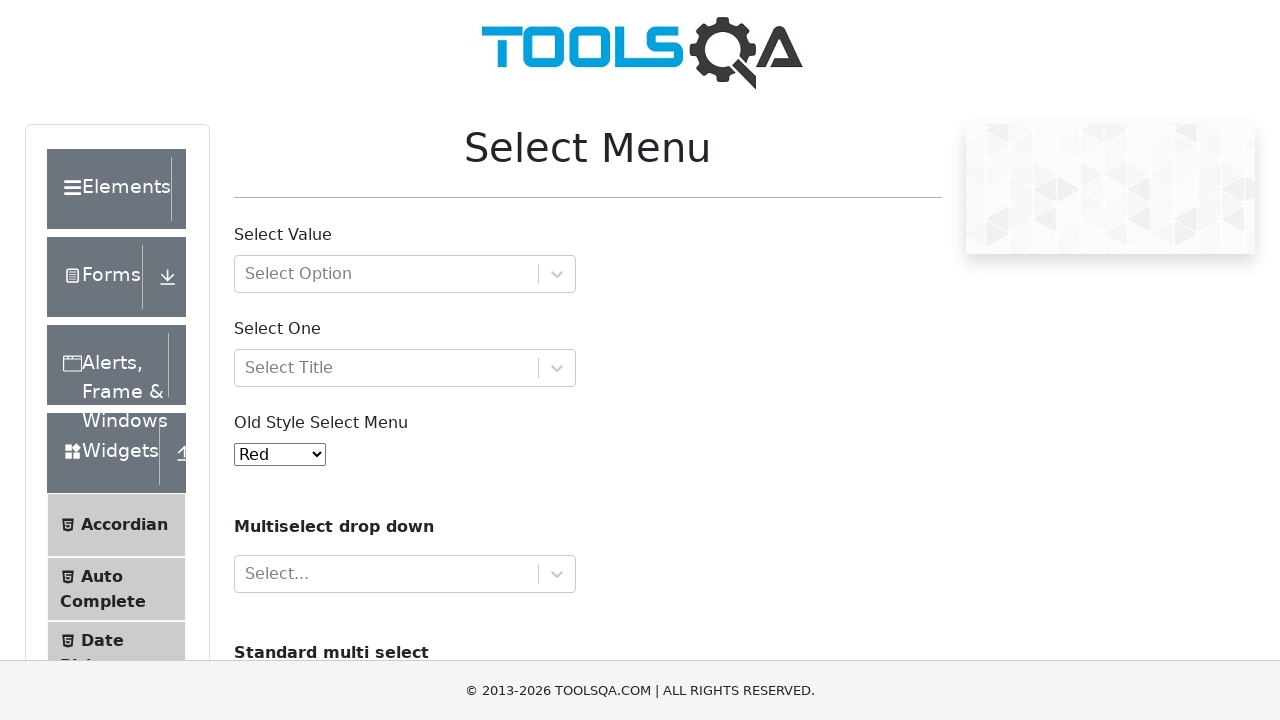

Selected dropdown option by index 4 (5th option) on #oldSelectMenu
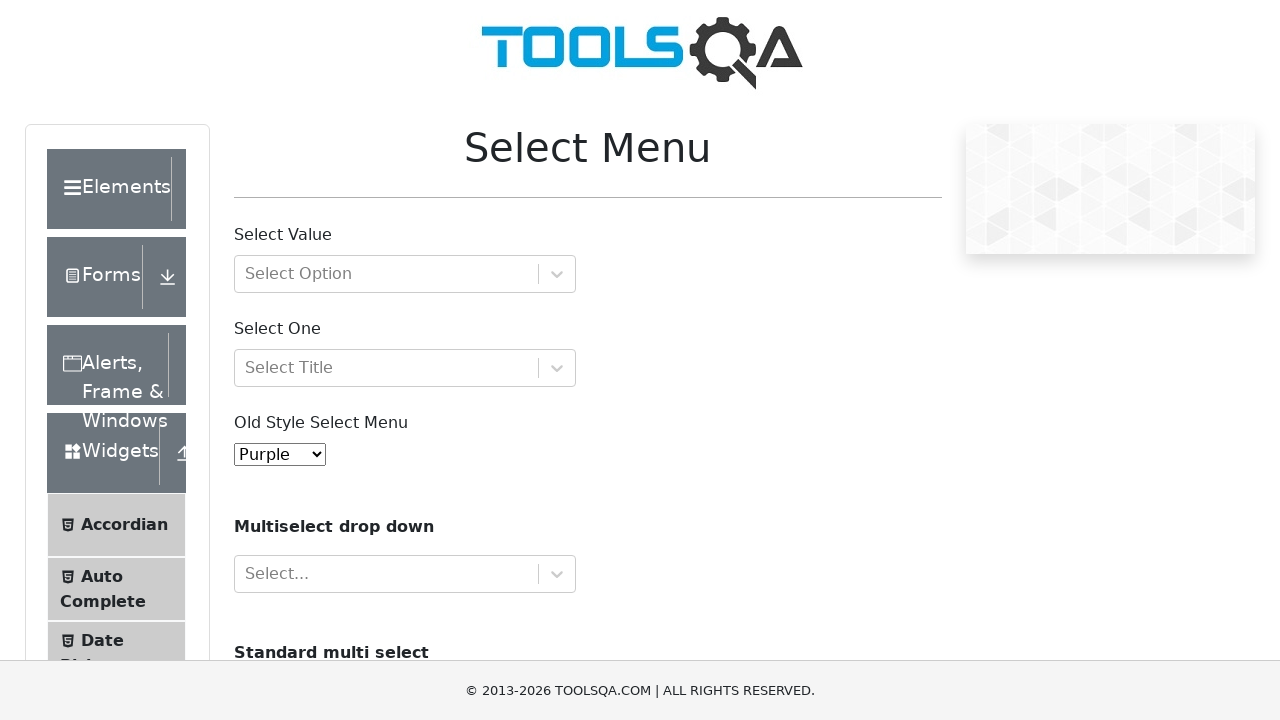

Waited 2000ms for dropdown to update
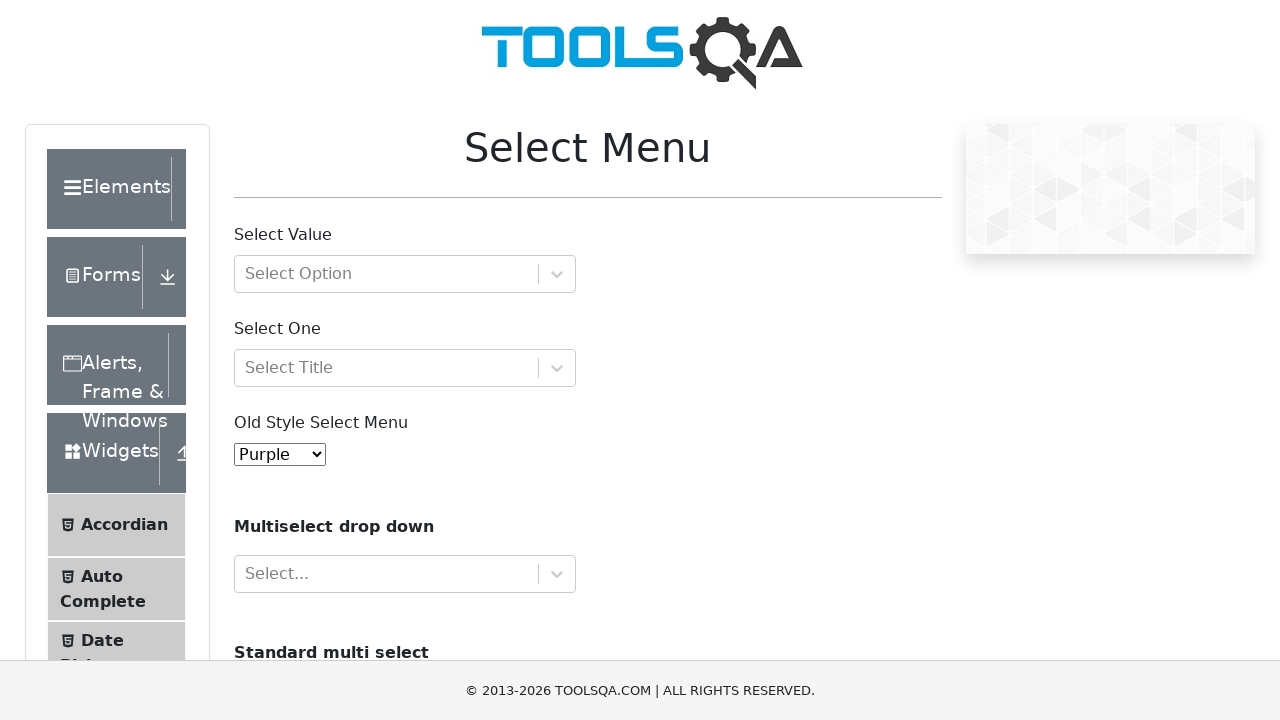

Selected dropdown option by value '9' on #oldSelectMenu
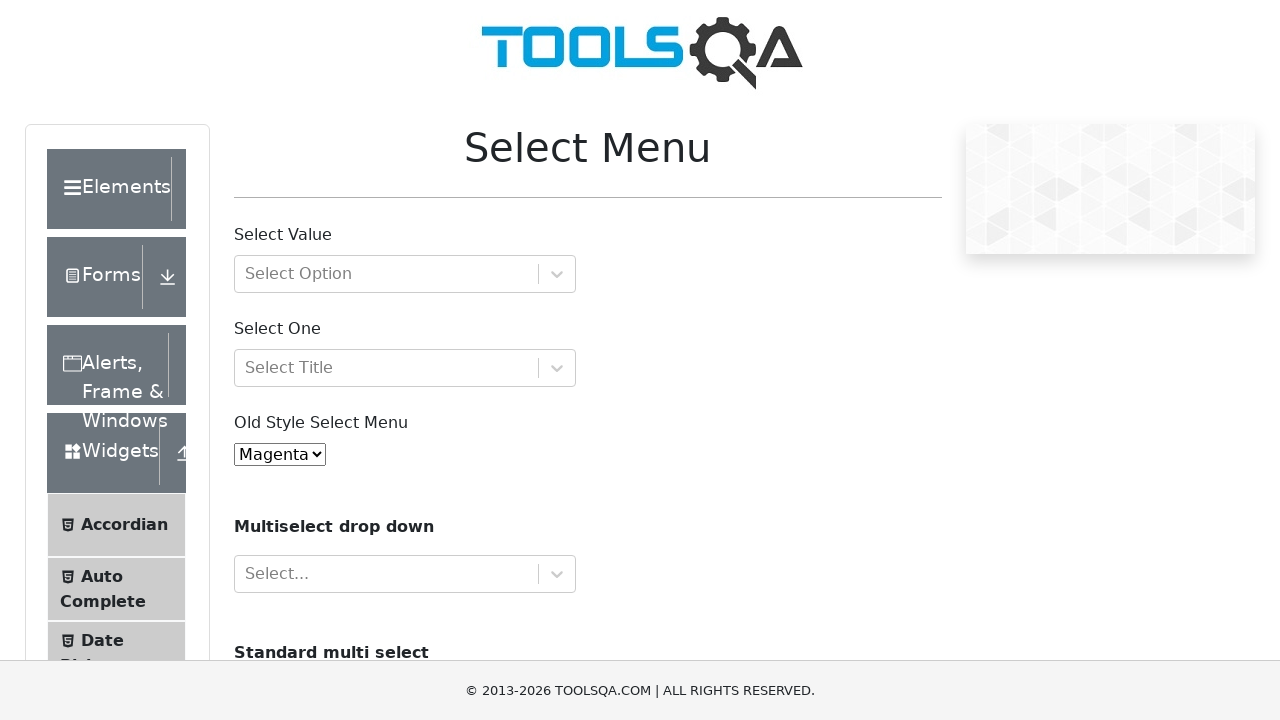

Waited 2000ms for dropdown to update
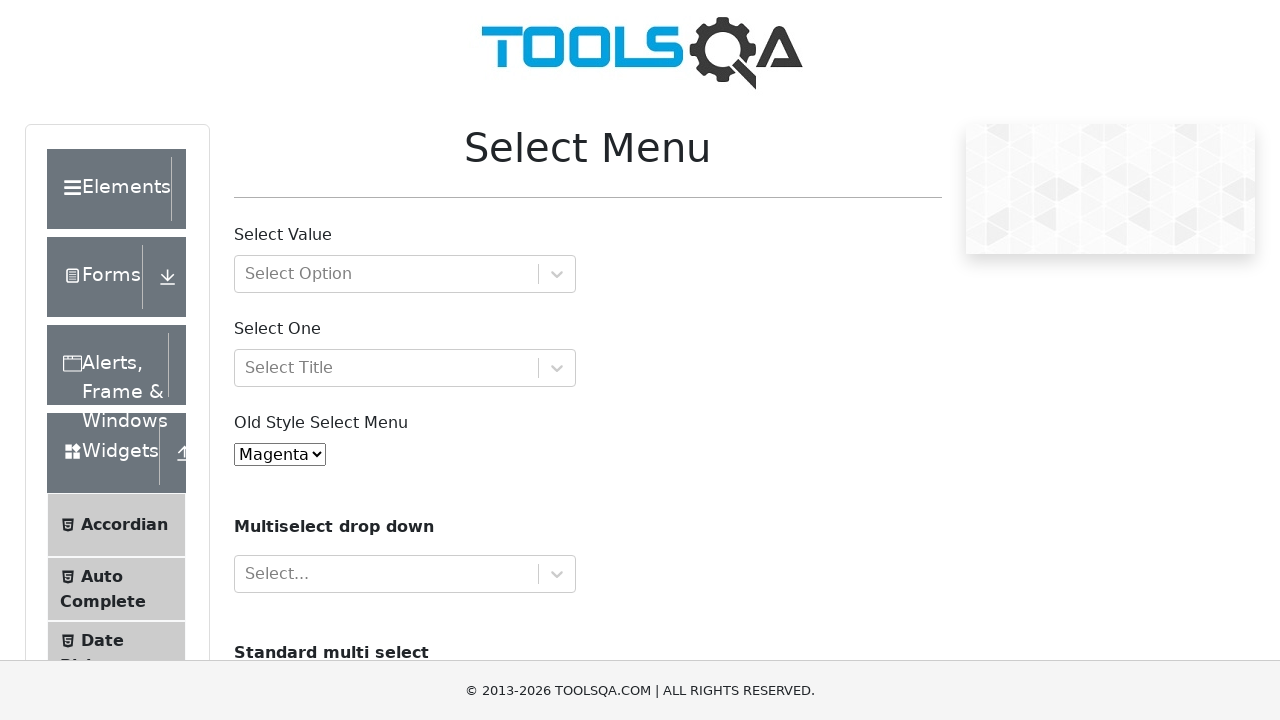

Selected dropdown option by visible text 'Magenta' on #oldSelectMenu
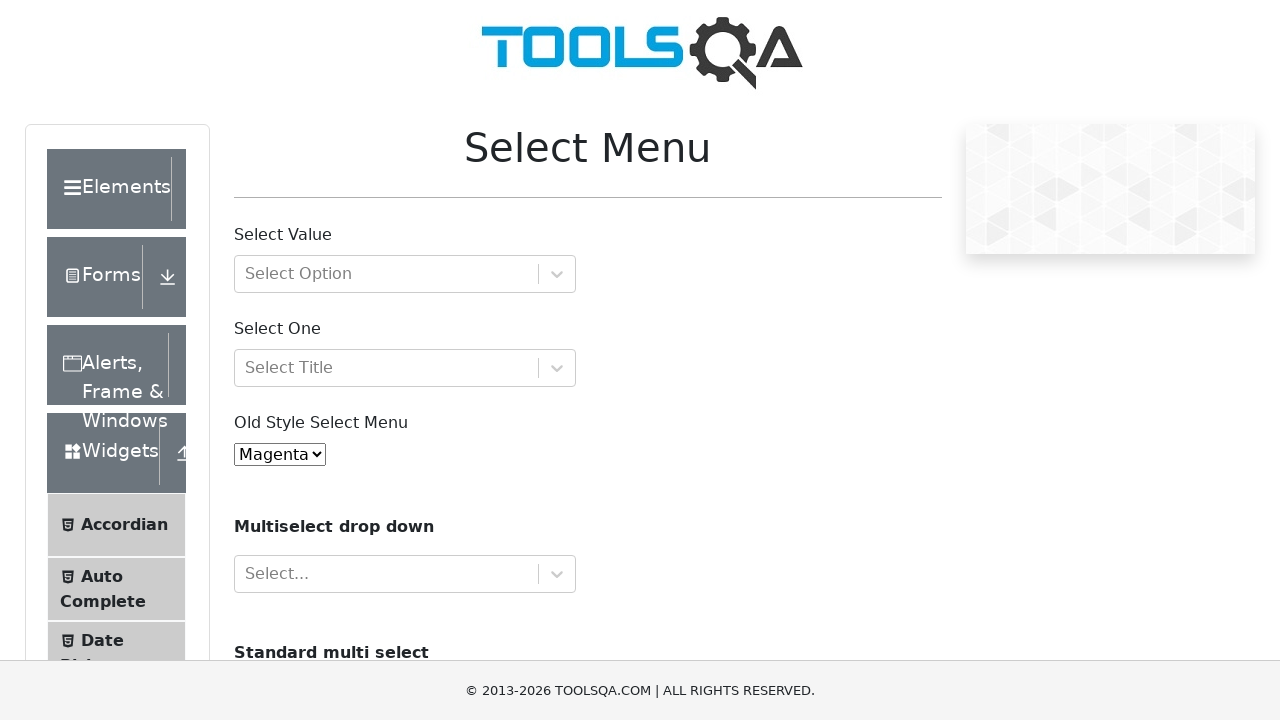

Retrieved 'multiple' attribute to verify dropdown type
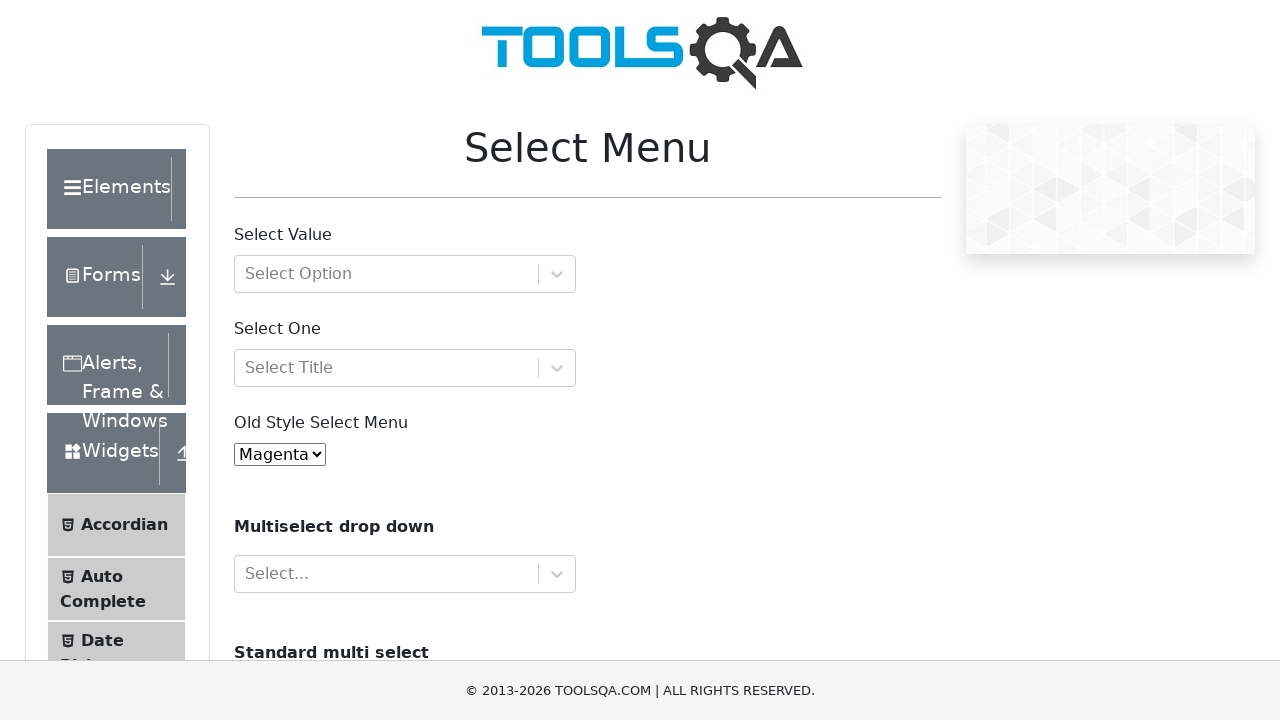

Verified: dropdown is a single-select dropdown
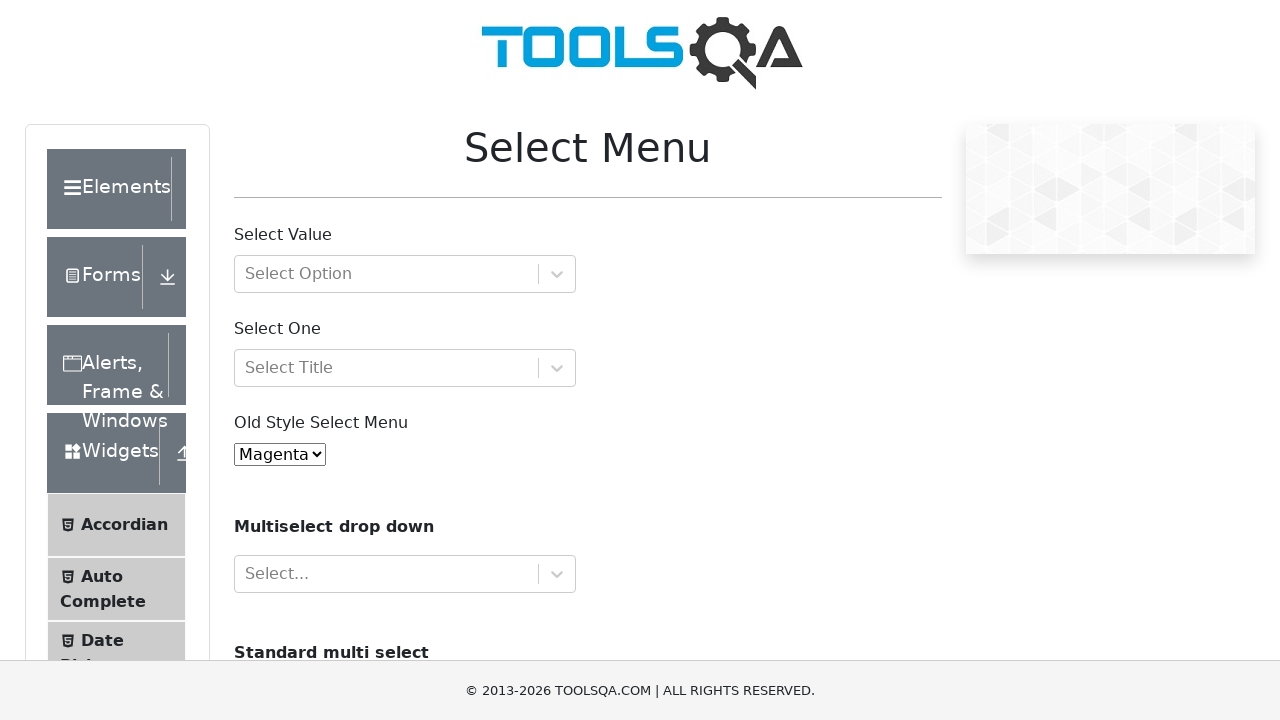

Retrieved all options from the dropdown
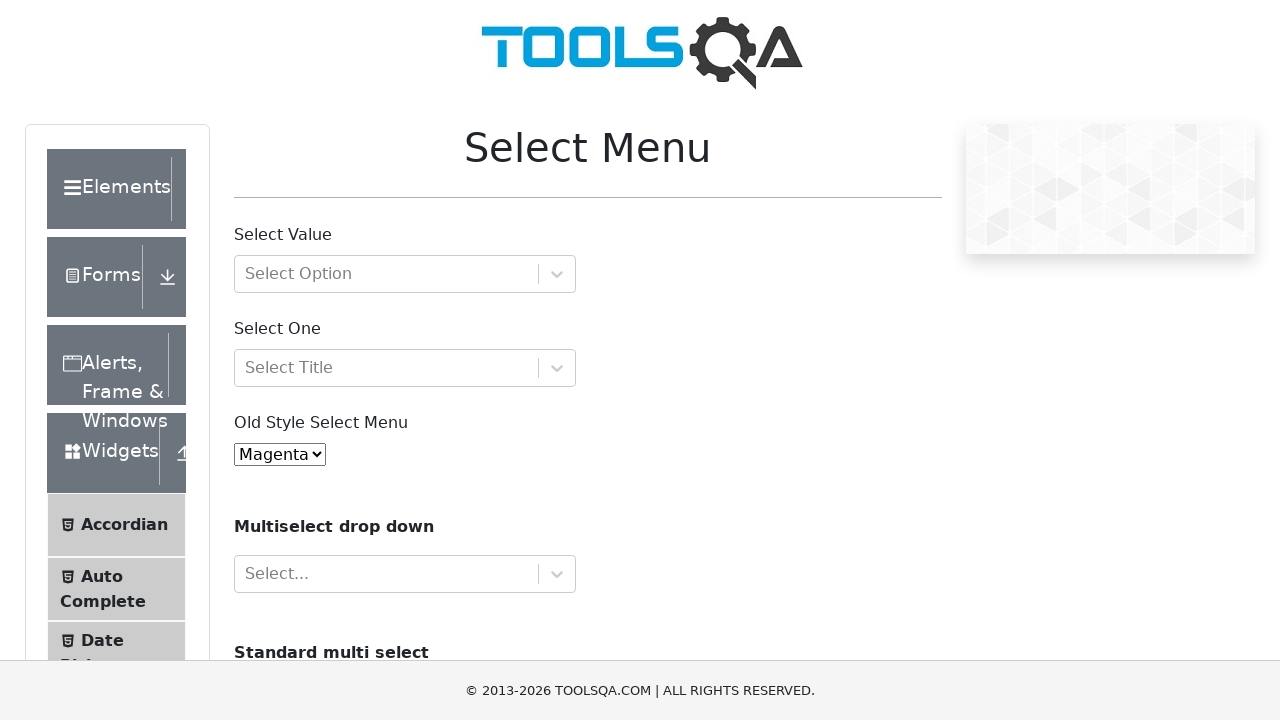

Retrieved text from option 1: 'Red'
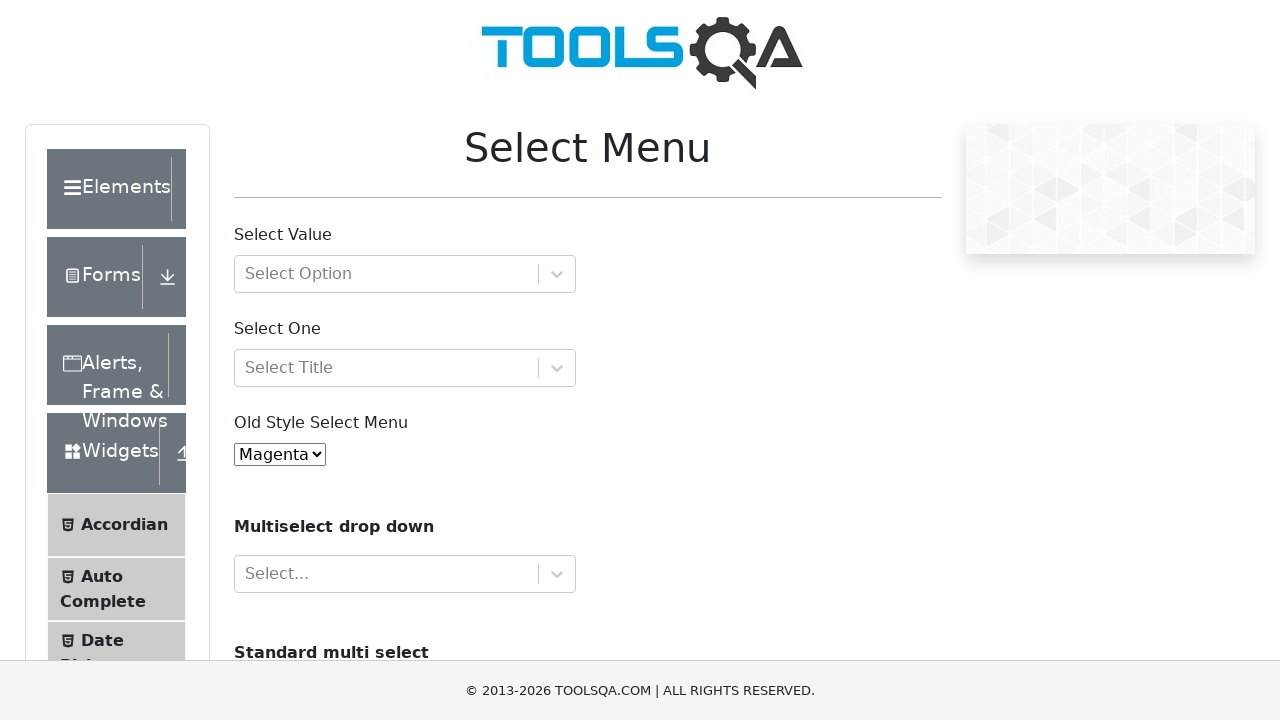

Retrieved text from option 2: 'Blue'
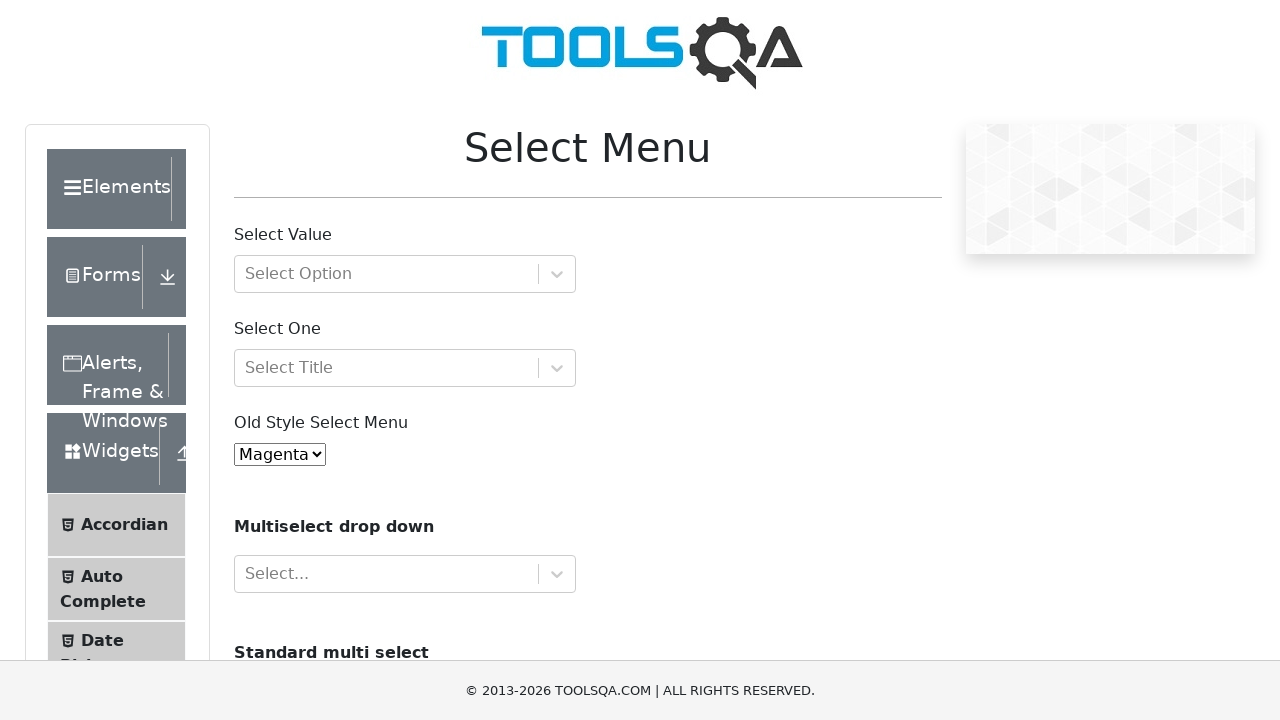

Retrieved text from option 3: 'Green'
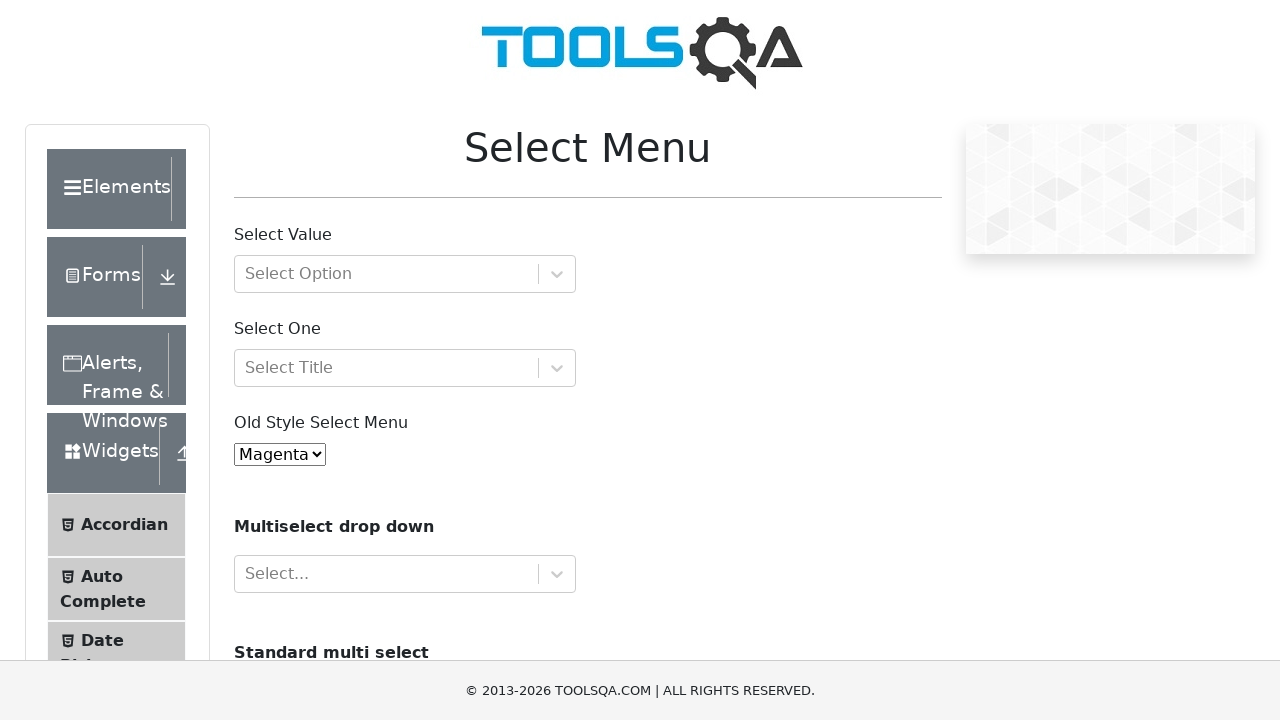

Retrieved text from option 4: 'Yellow'
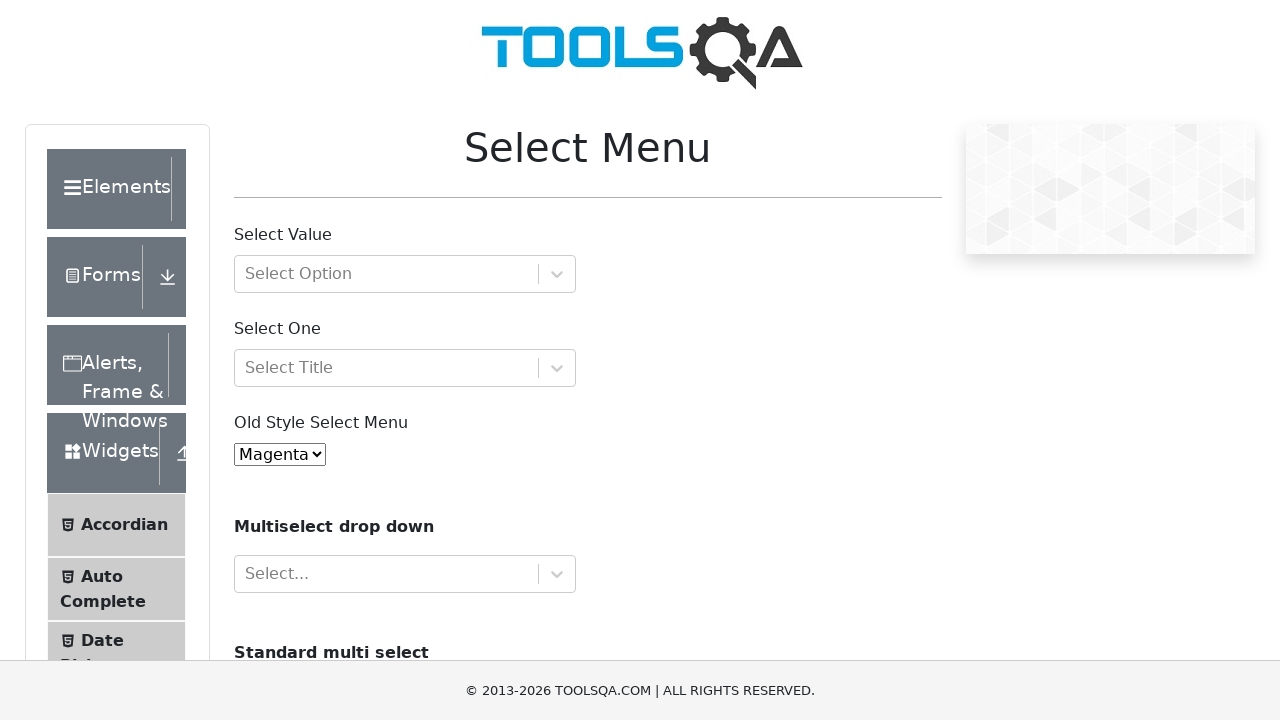

Retrieved text from option 5: 'Purple'
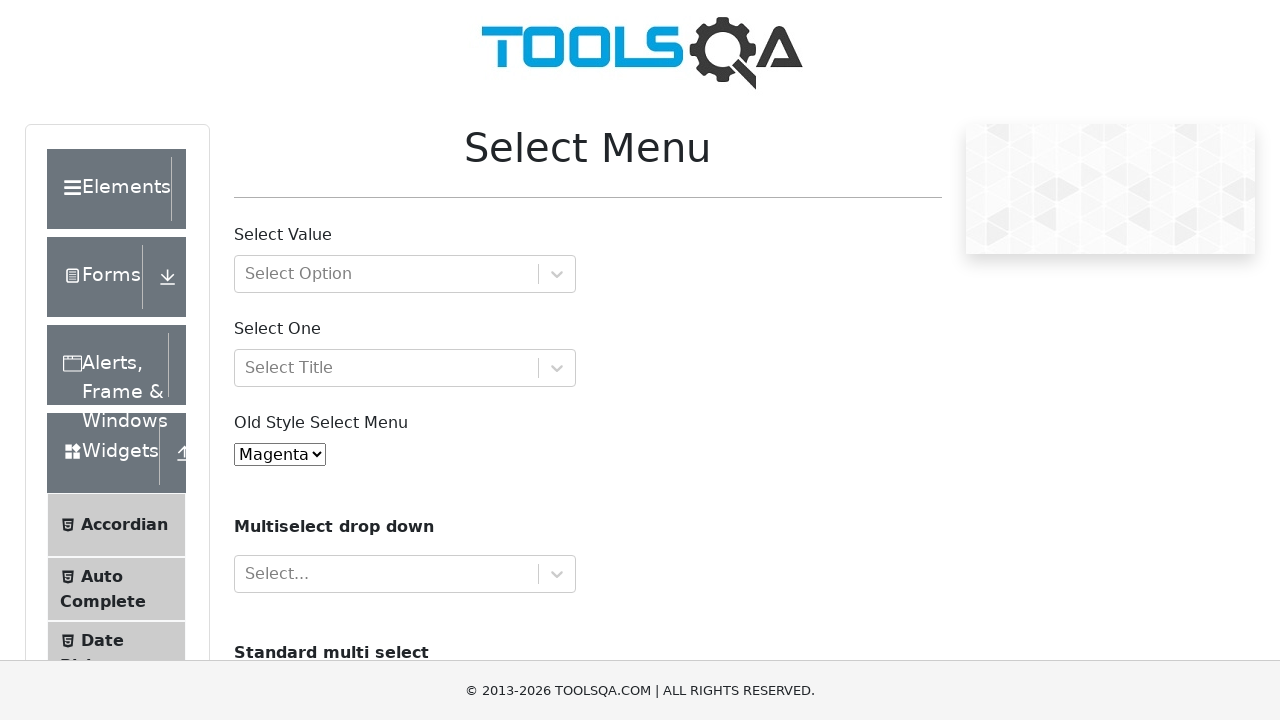

Retrieved text from option 6: 'Black'
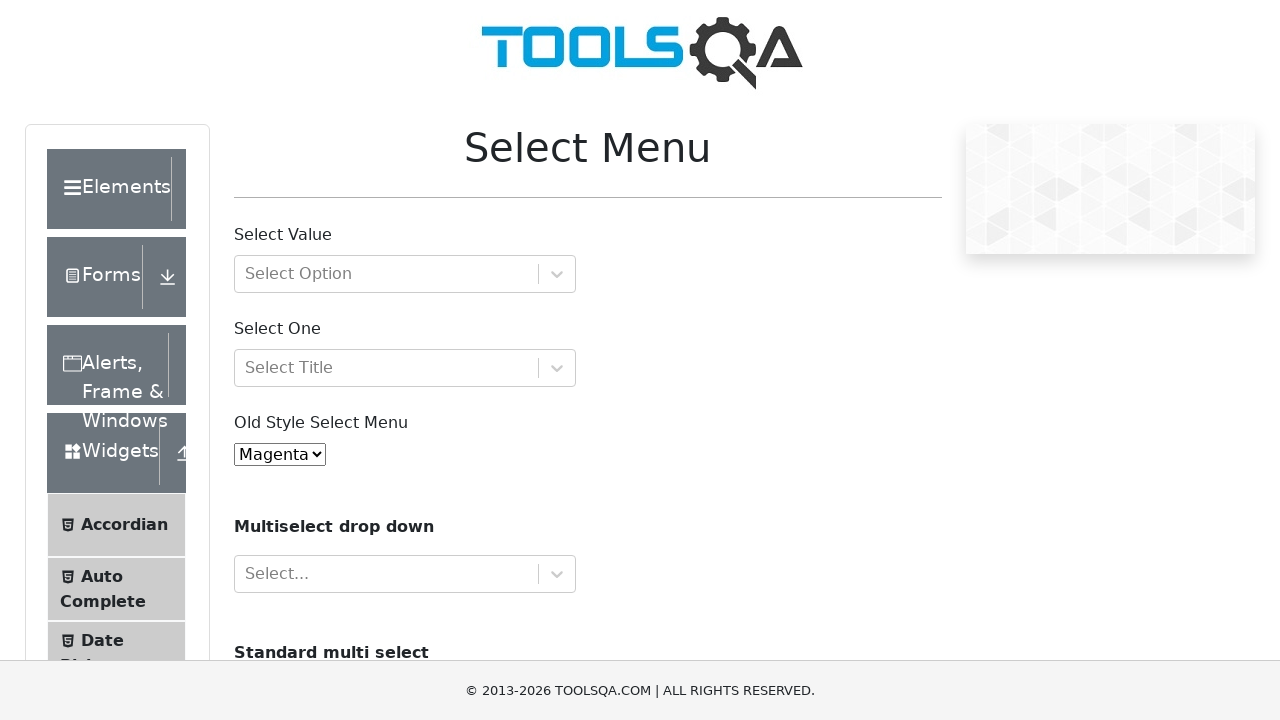

Retrieved text from option 7: 'White'
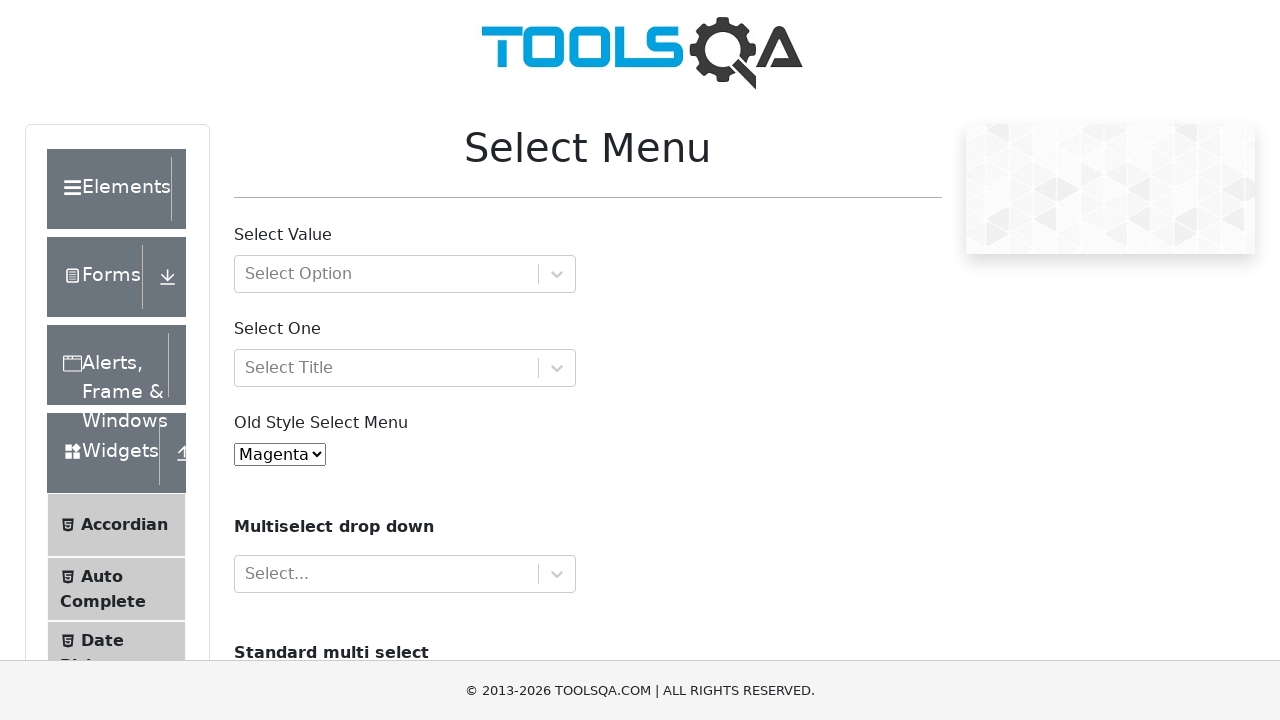

Retrieved text from option 8: 'Voilet'
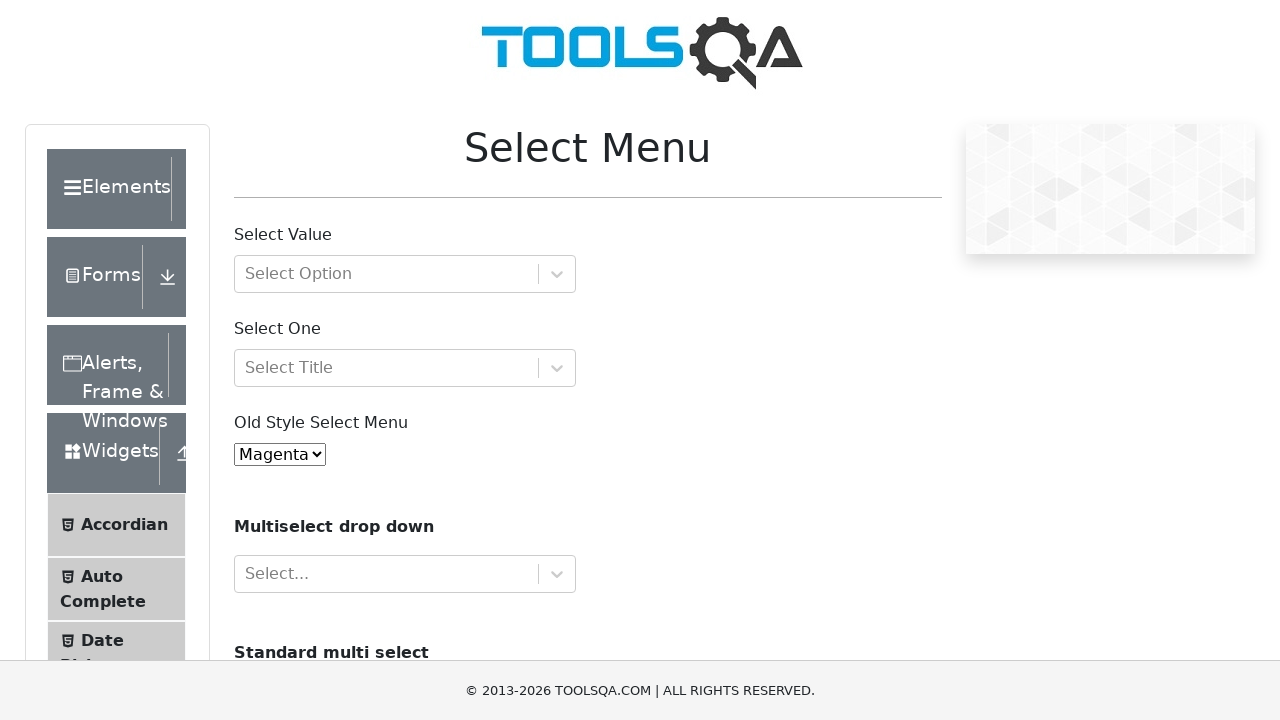

Retrieved text from option 9: 'Indigo'
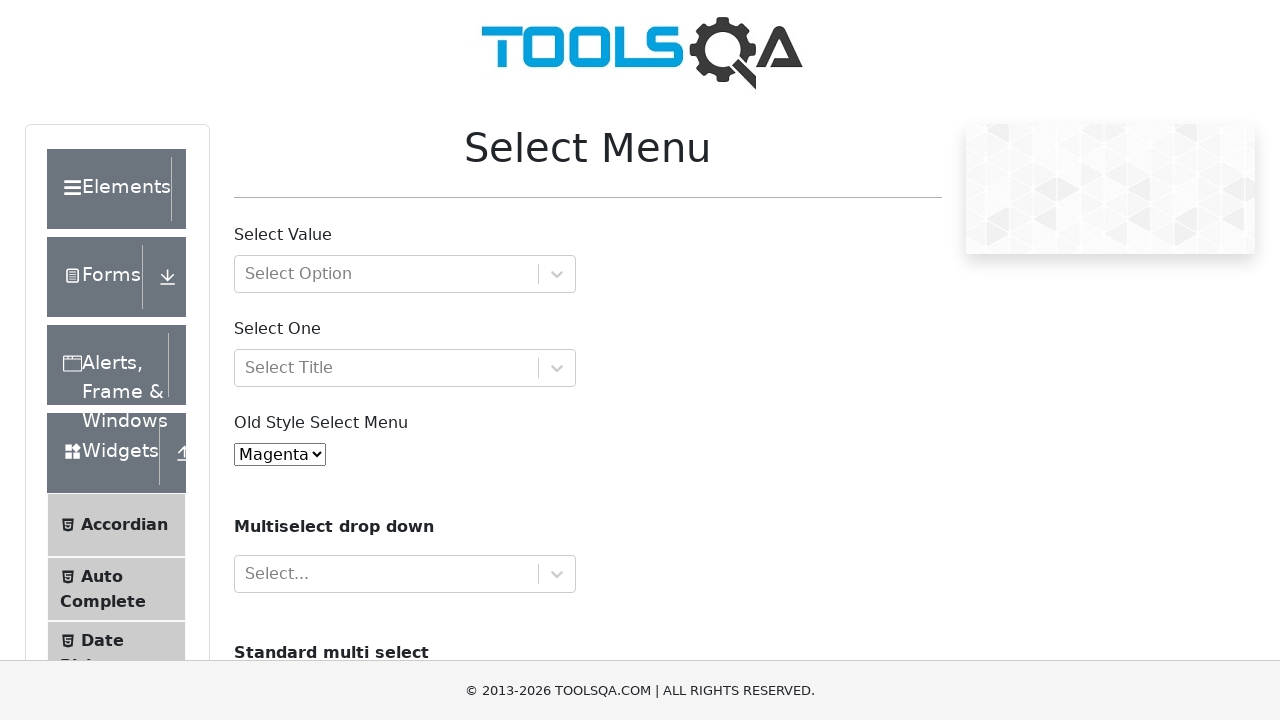

Retrieved text from option 10: 'Magenta'
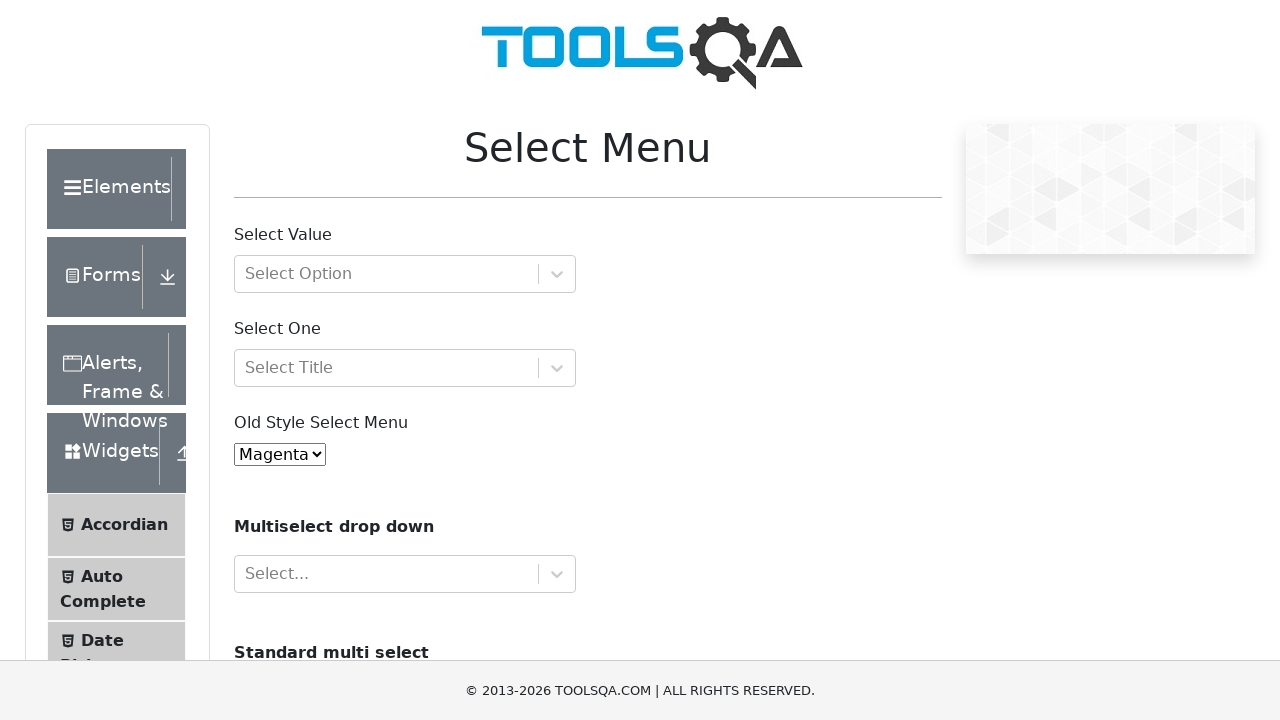

Retrieved text from option 11: 'Aqua'
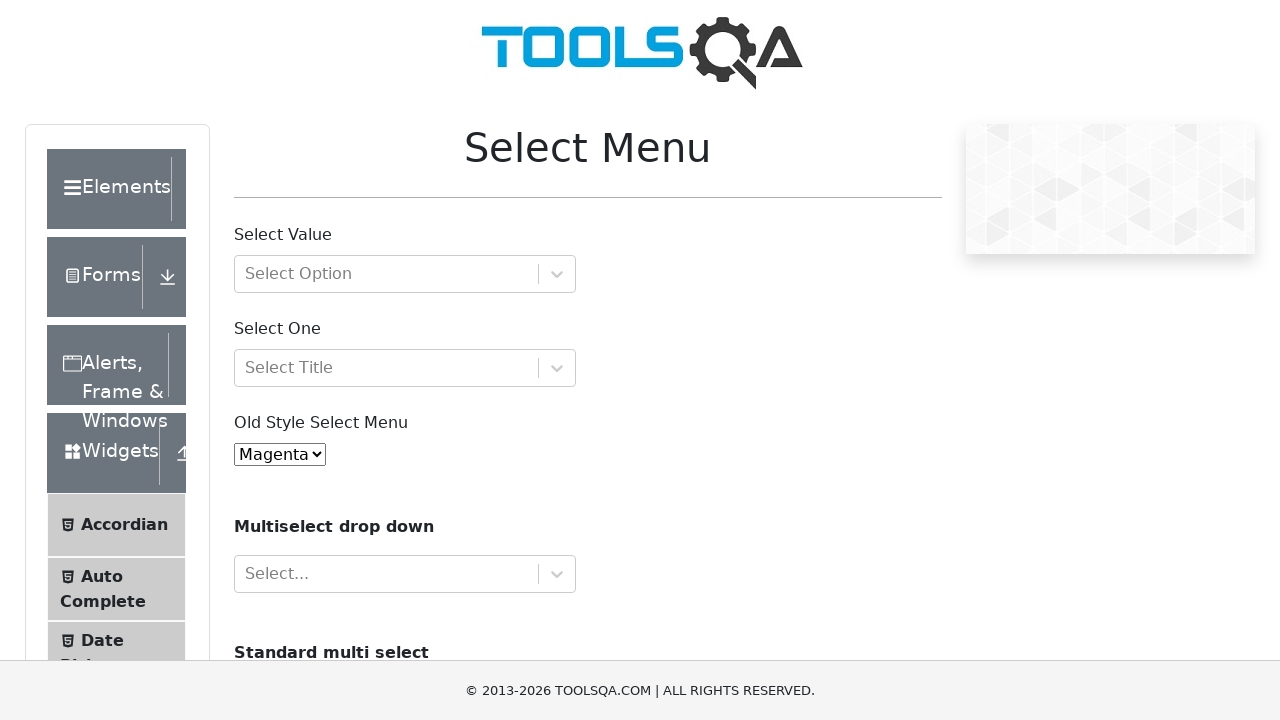

Completed dropdown option enumeration - Total options found: 11
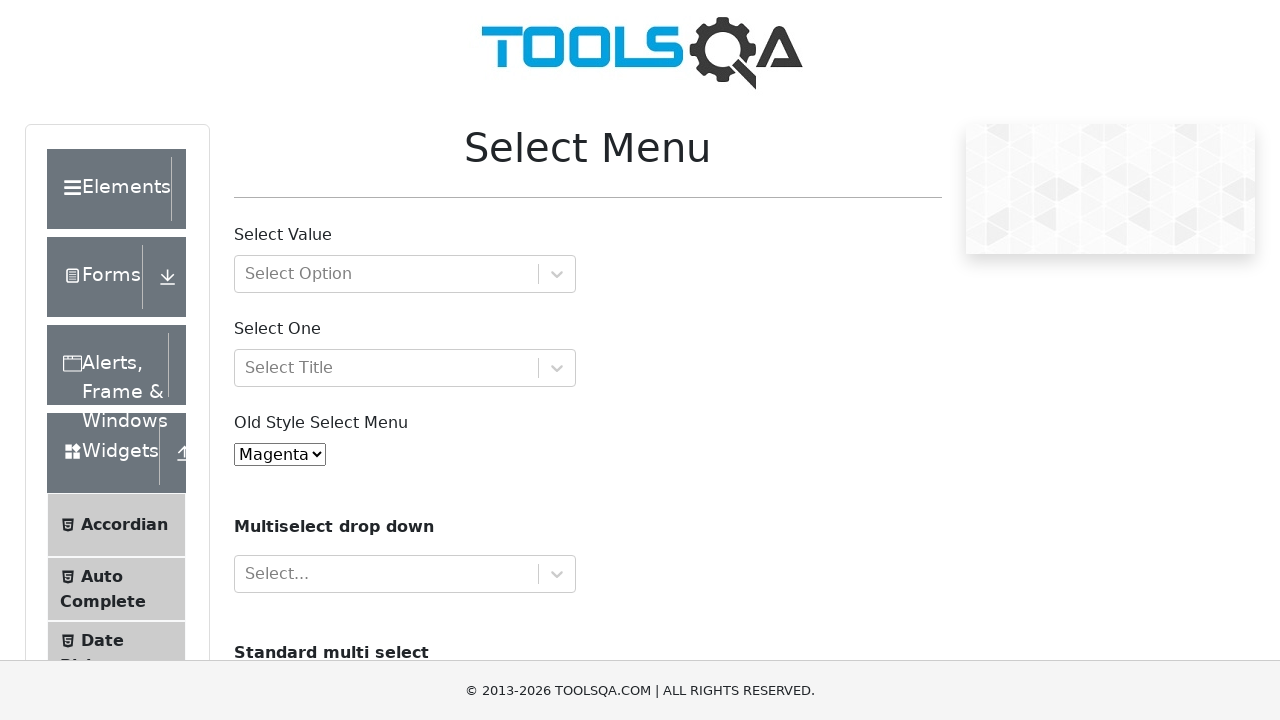

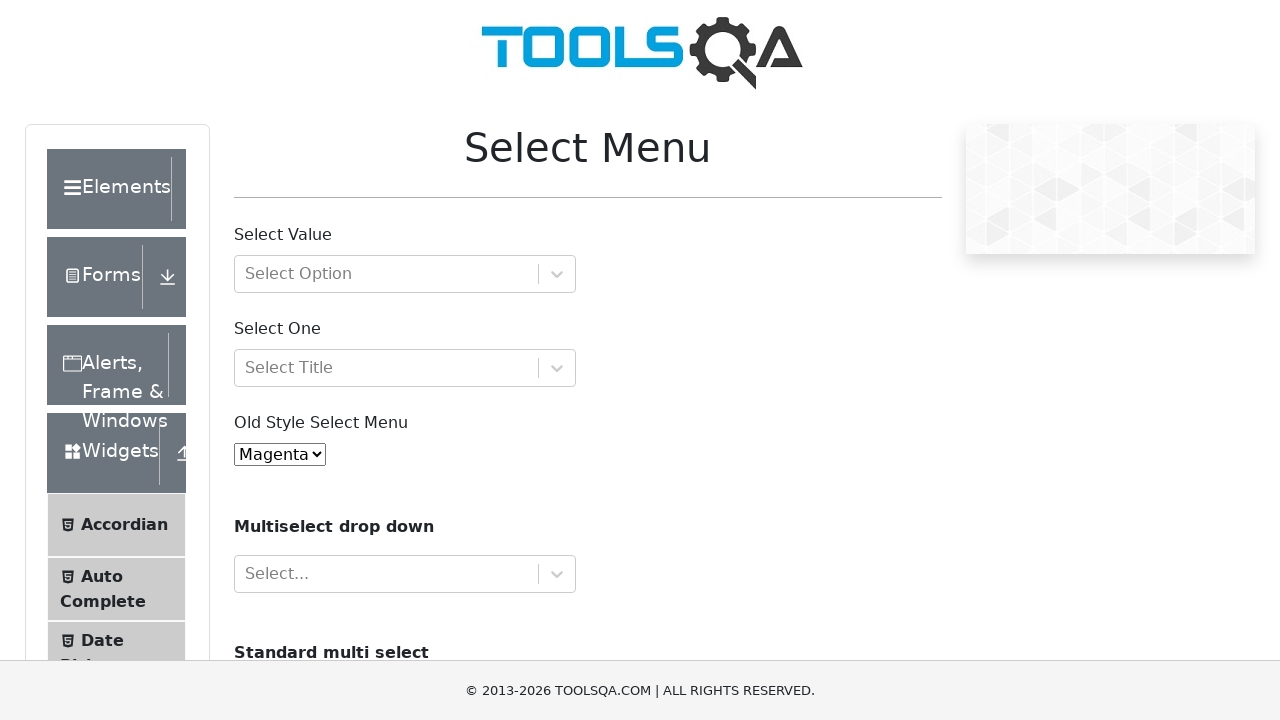